Tests successful contact form submission by filling all required fields and submitting the form, then verifying the success message

Starting URL: http://jupiter.cloud.planittesting.com

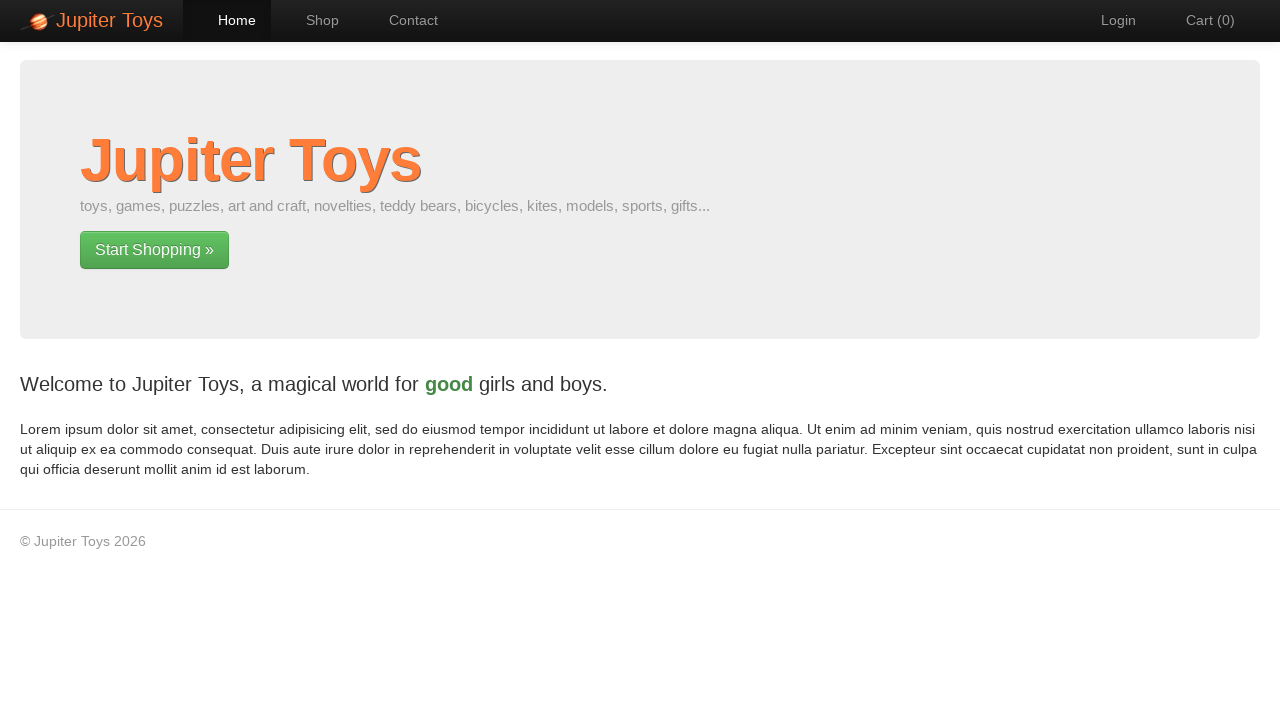

Clicked navigation link to contact page at (404, 20) on xpath=//li[@id='nav-contact']/a[@href='#/contact']
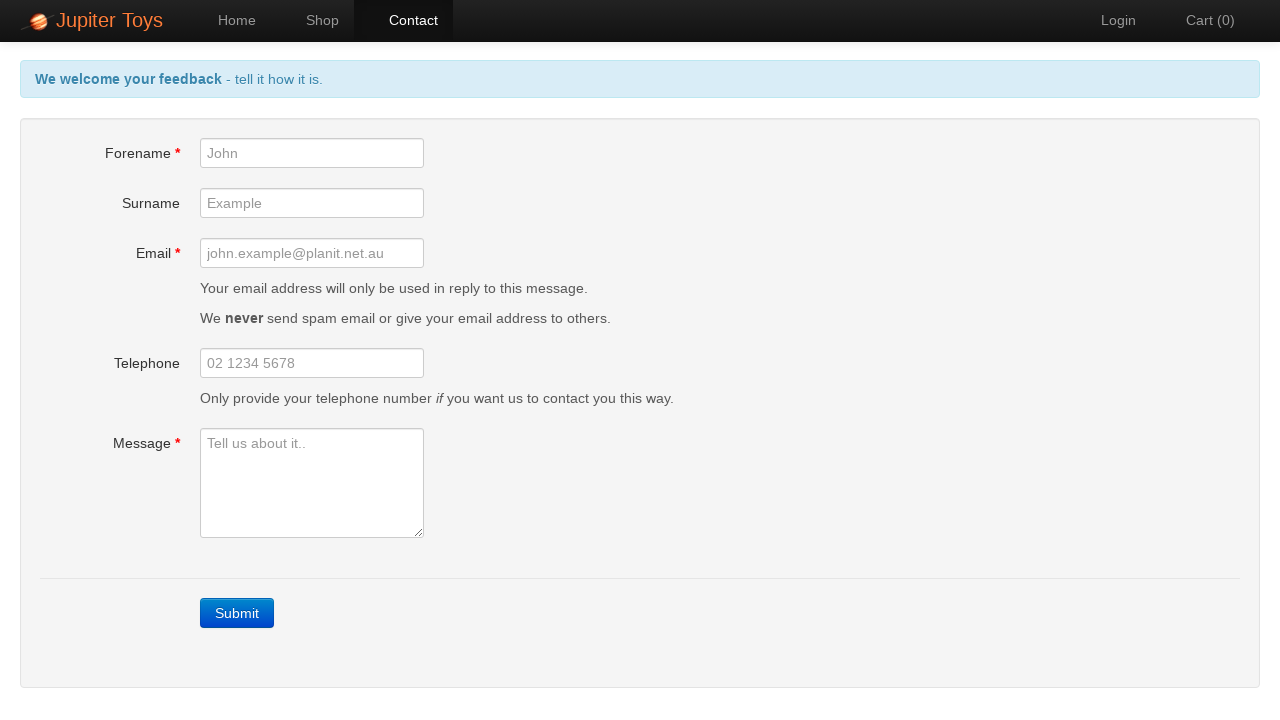

Forename field is visible
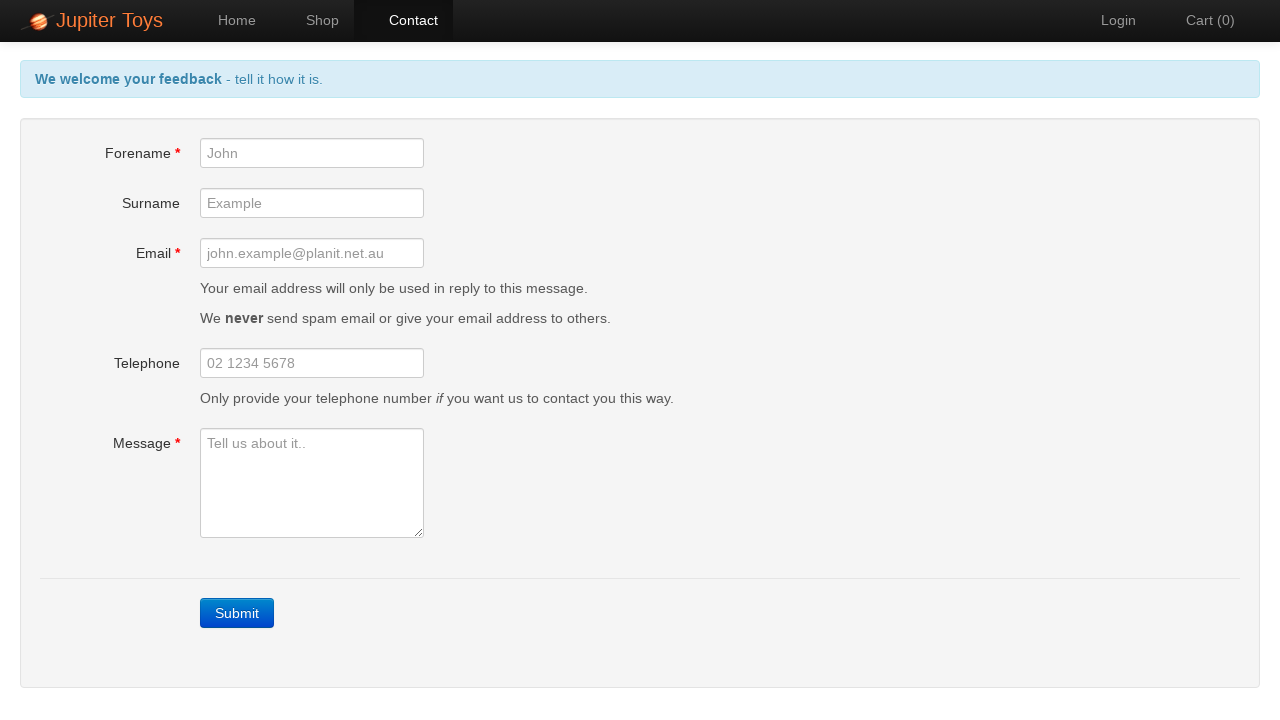

Email field is visible
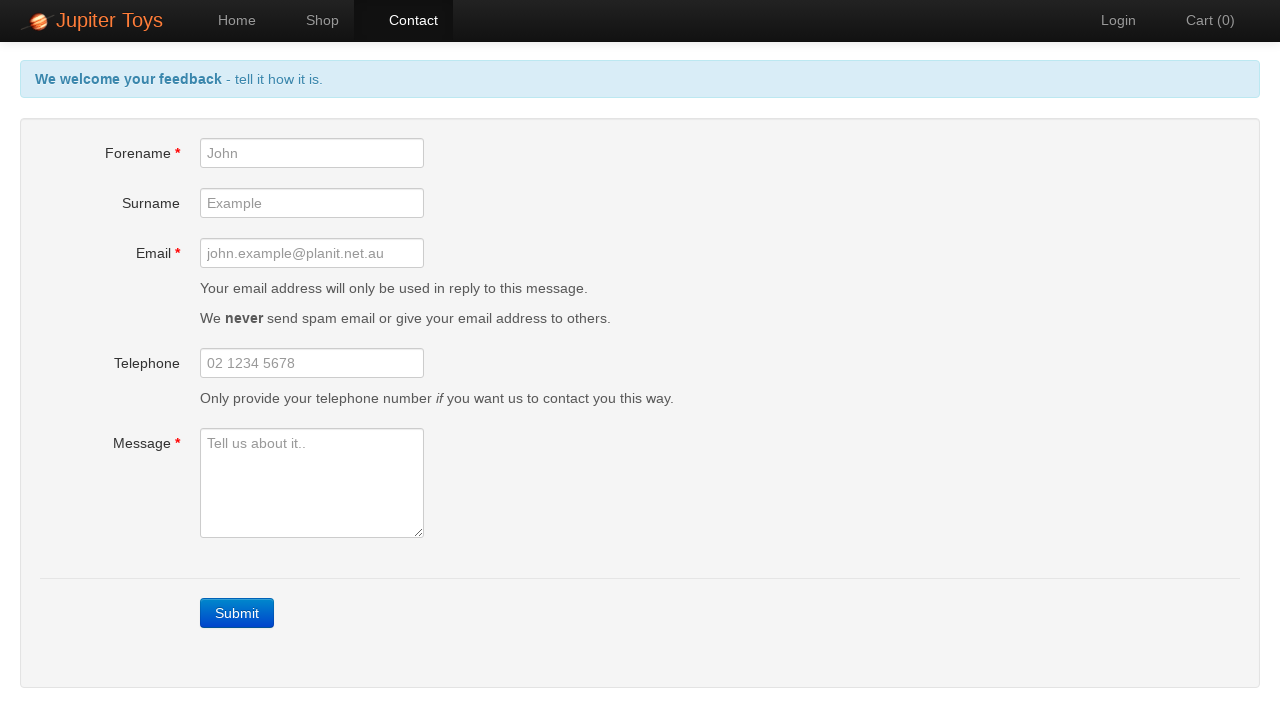

Message field is visible
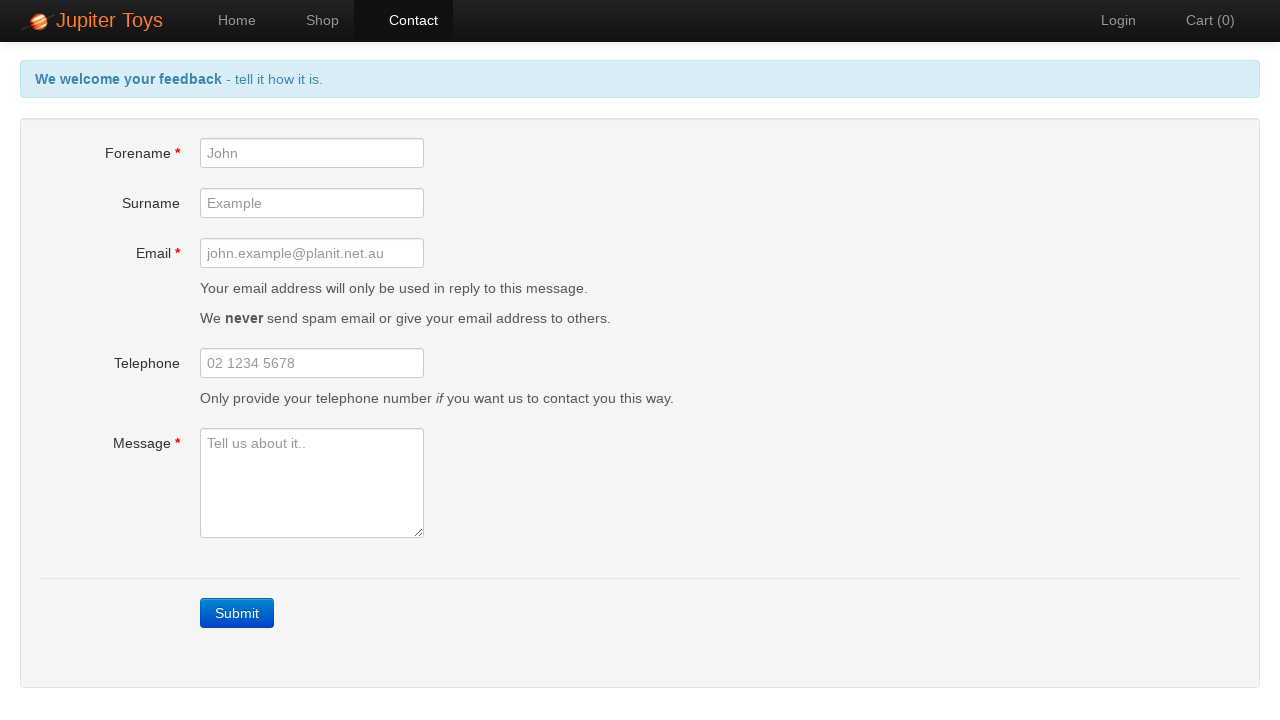

Filled forename field with 'John' on #forename
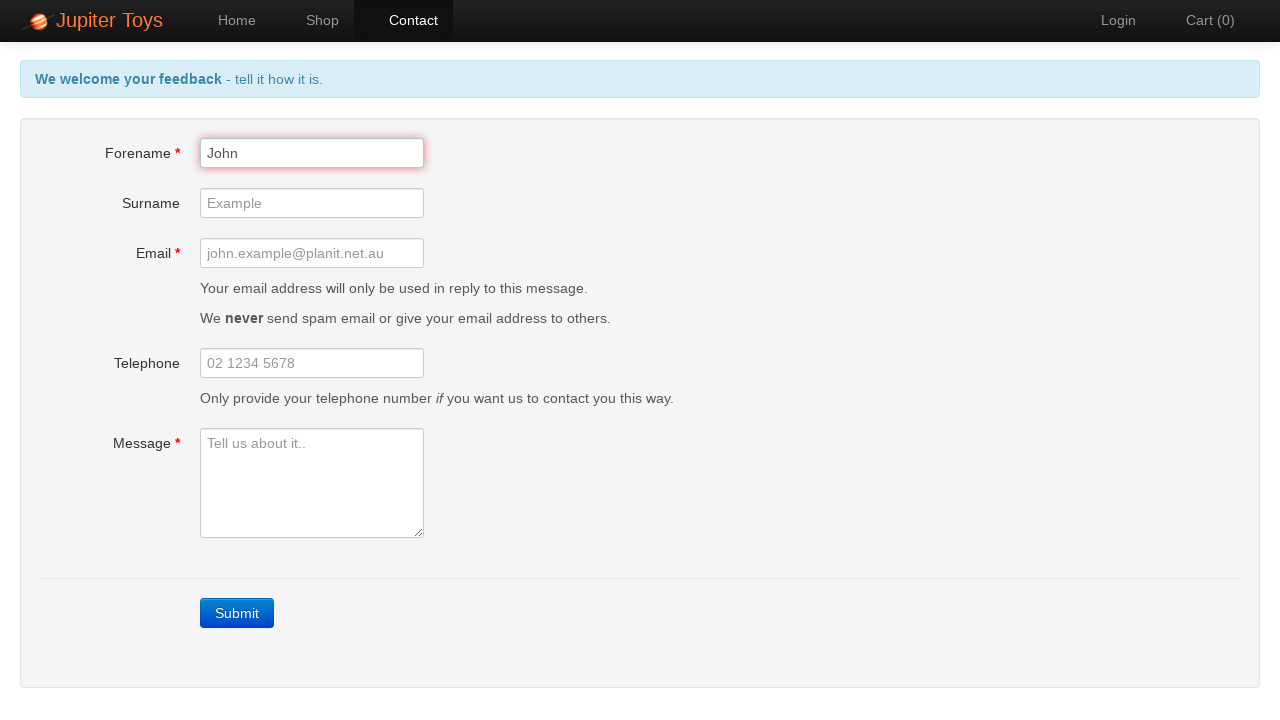

Filled email field with 'john.example@planit.net.au' on #email
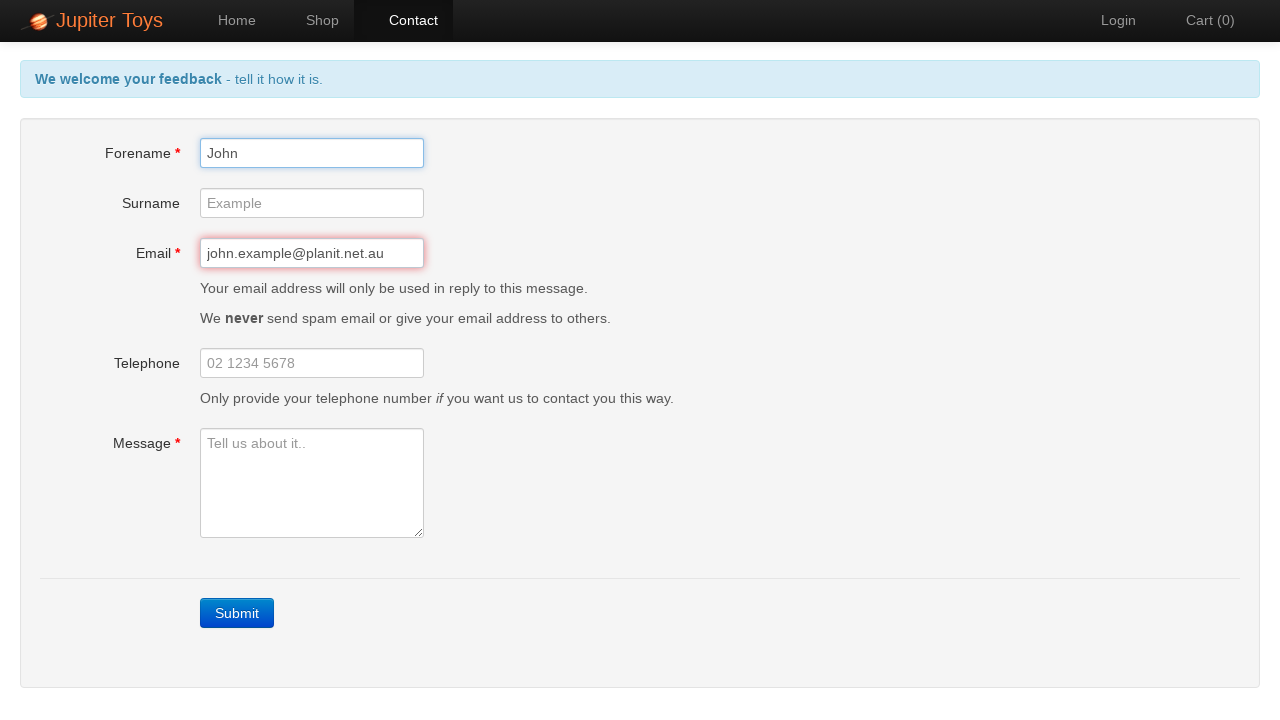

Filled message field with 'Tell us about it' on #message
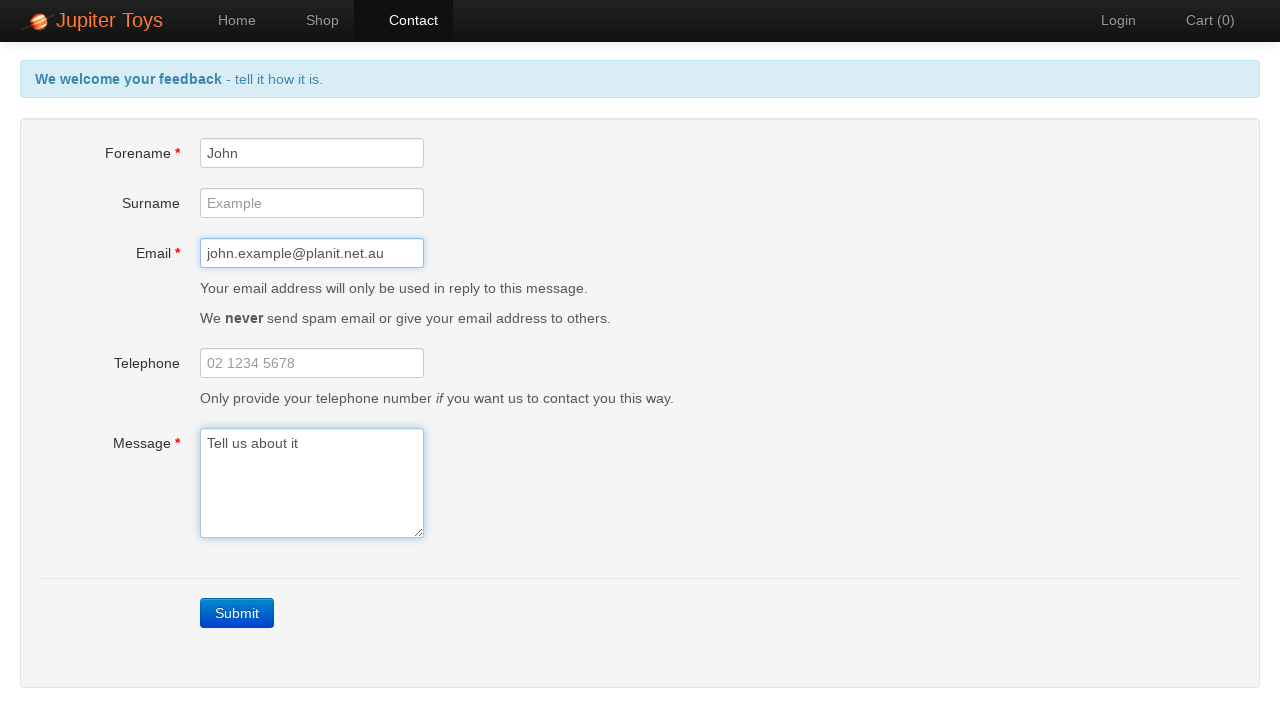

Submit button is visible
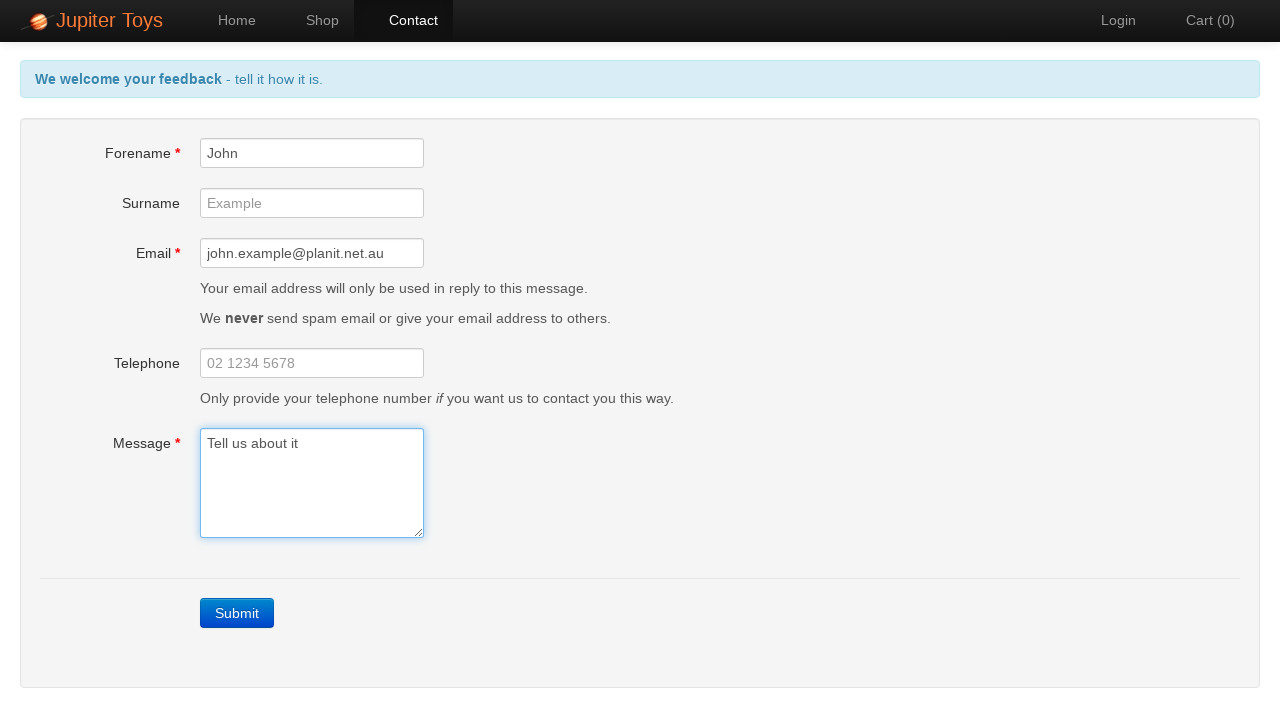

Clicked submit button to submit contact form at (237, 613) on xpath=//body[@class='ng-scope']/div[@class='container-fluid']//form[@name='form'
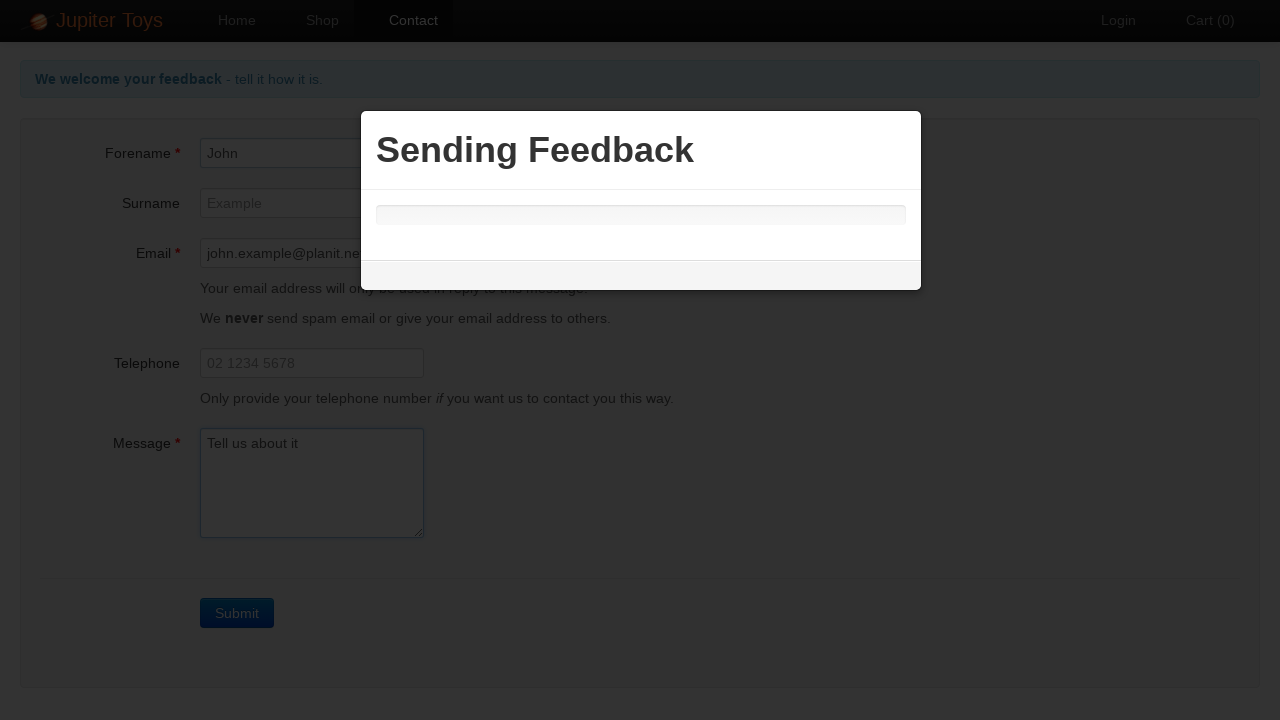

Success message appeared after form submission
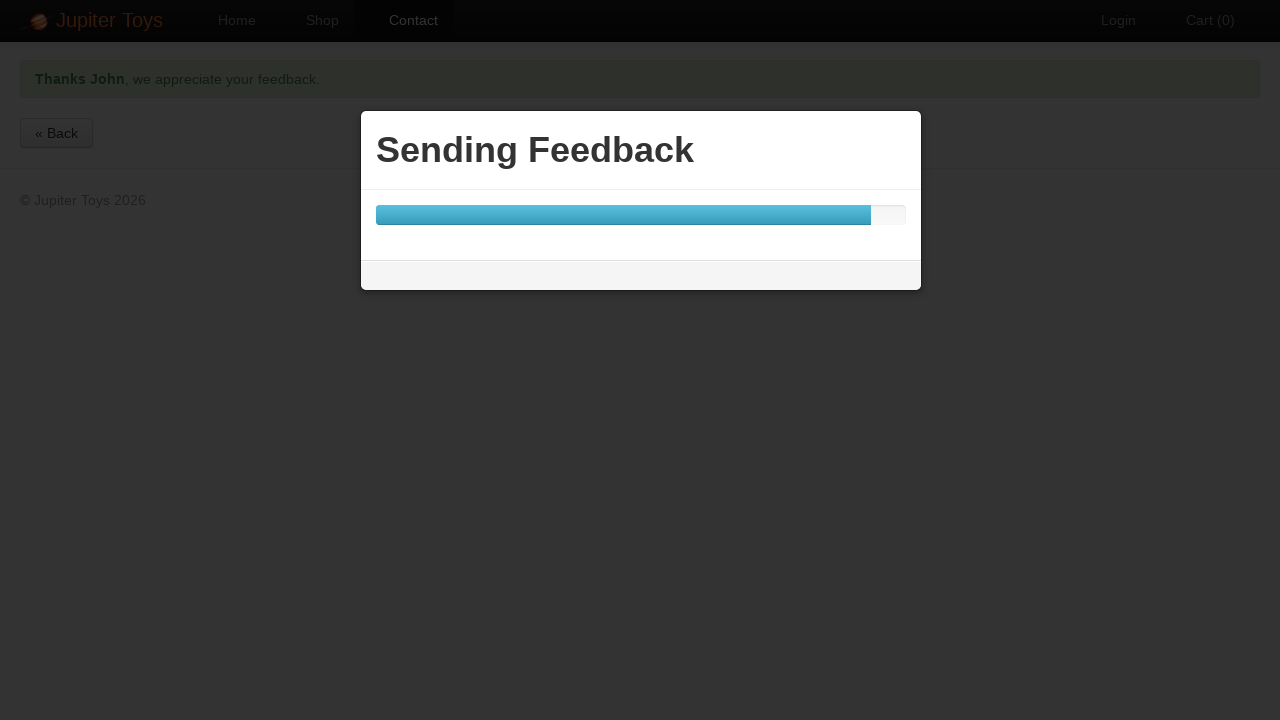

Retrieved success message text: '
		Thanks John, we appreciate your feedback.
	'
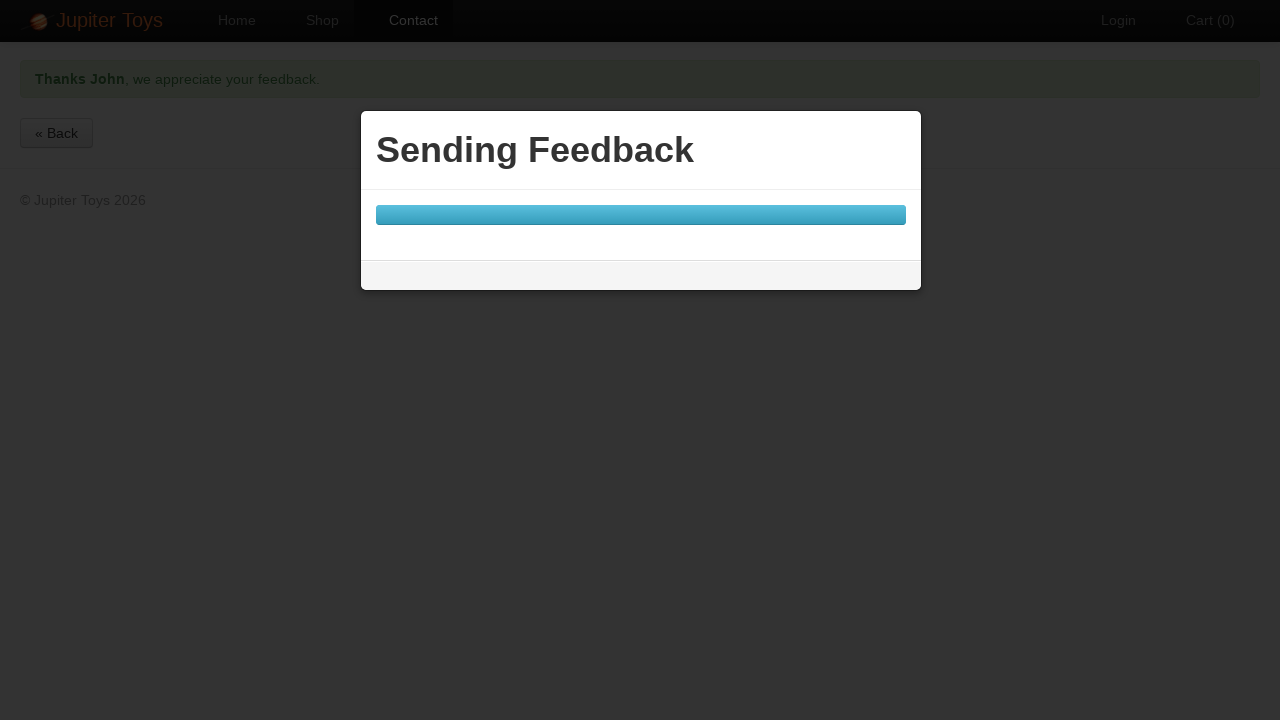

Verified success message contains 'Thanks John'
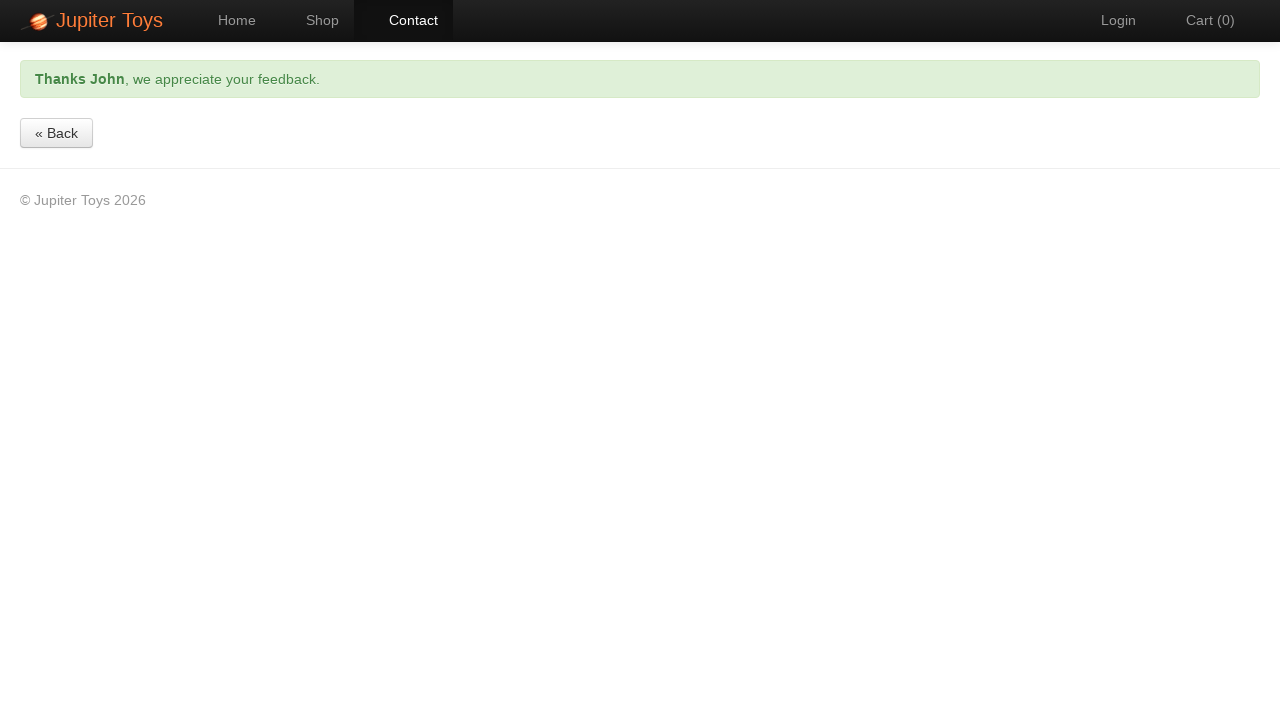

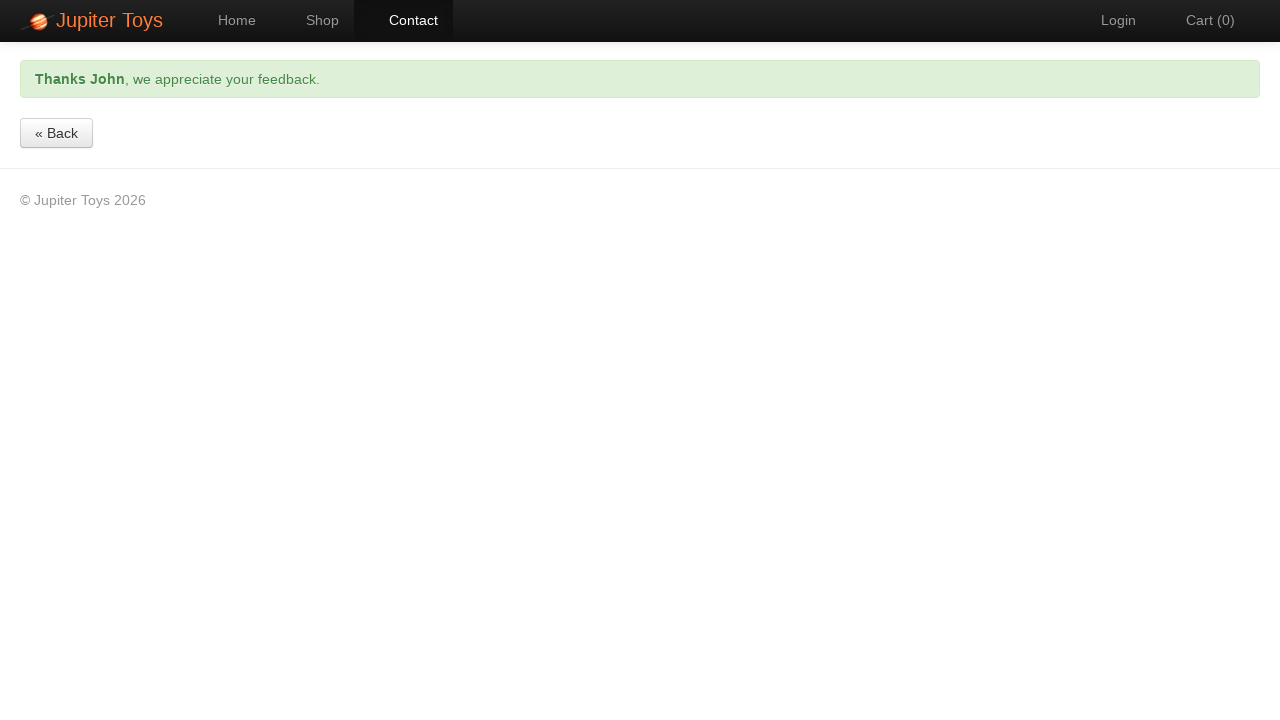